Tests dynamic loading page where element is rendered after loading bar, clicks start button and waits for finish text to appear

Starting URL: http://the-internet.herokuapp.com/dynamic_loading/2

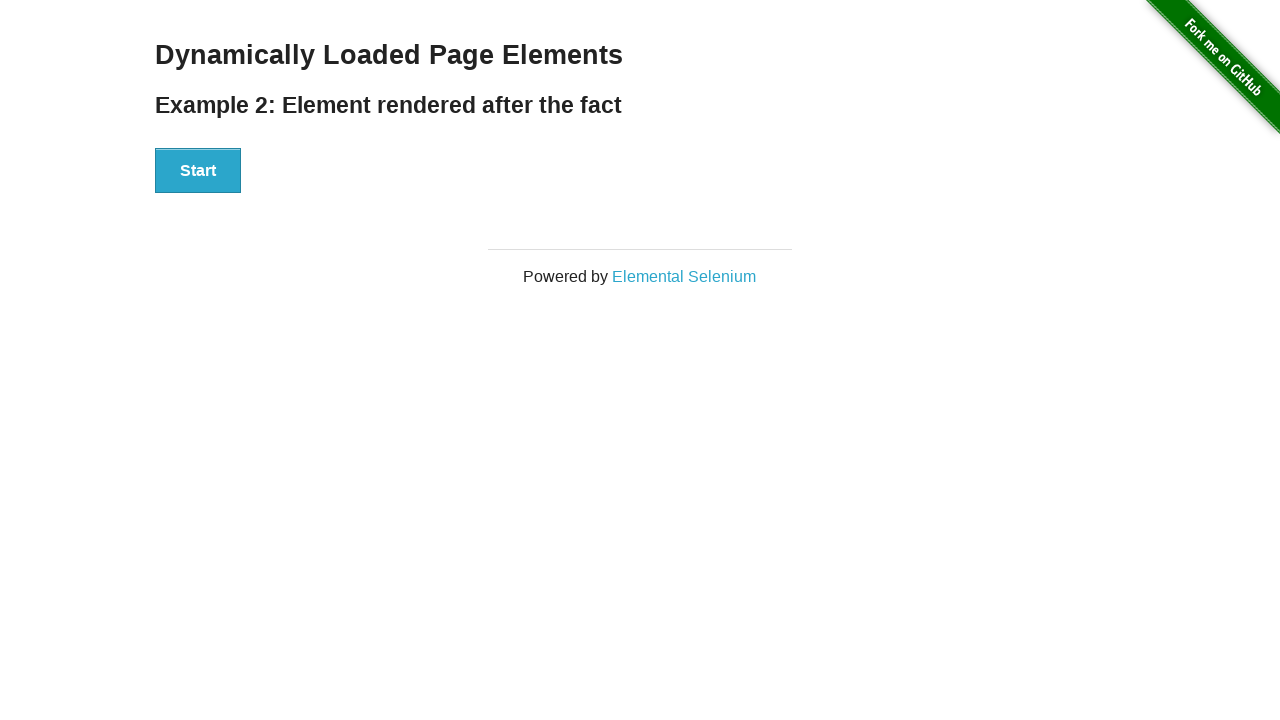

Clicked the Start button to initiate dynamic loading at (198, 171) on #start button
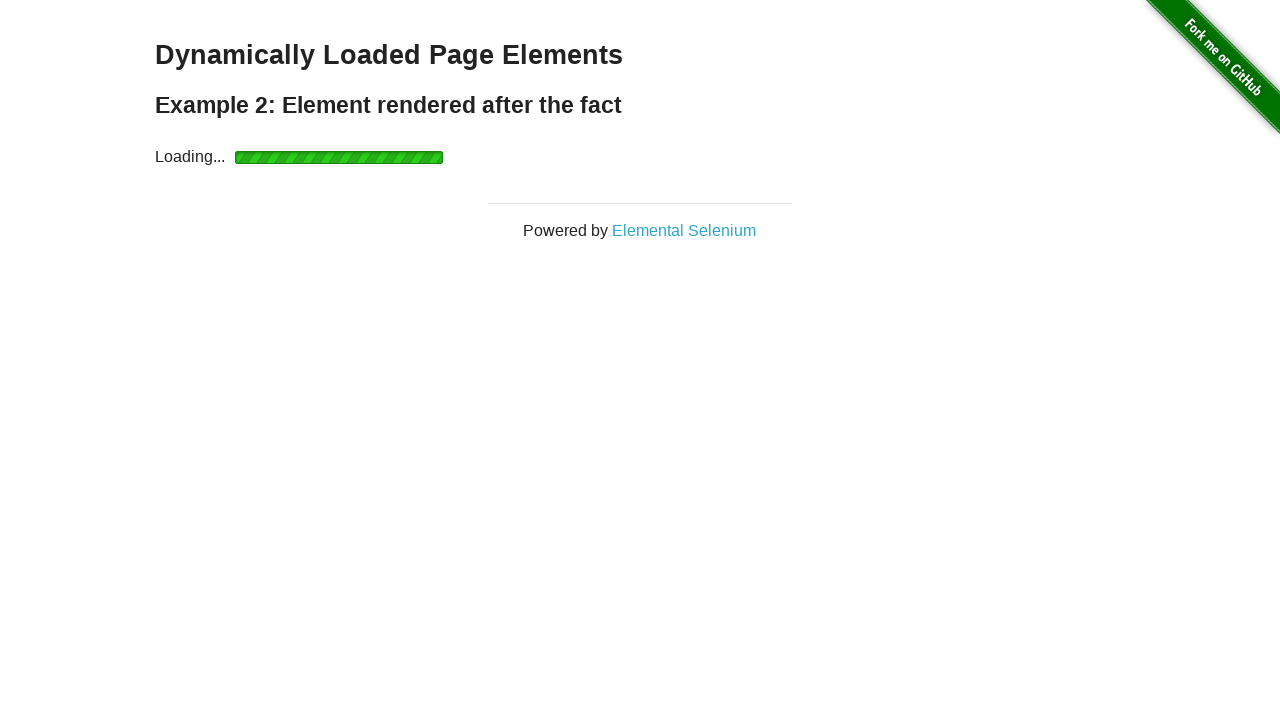

Waited for finish element to appear after loading bar completed
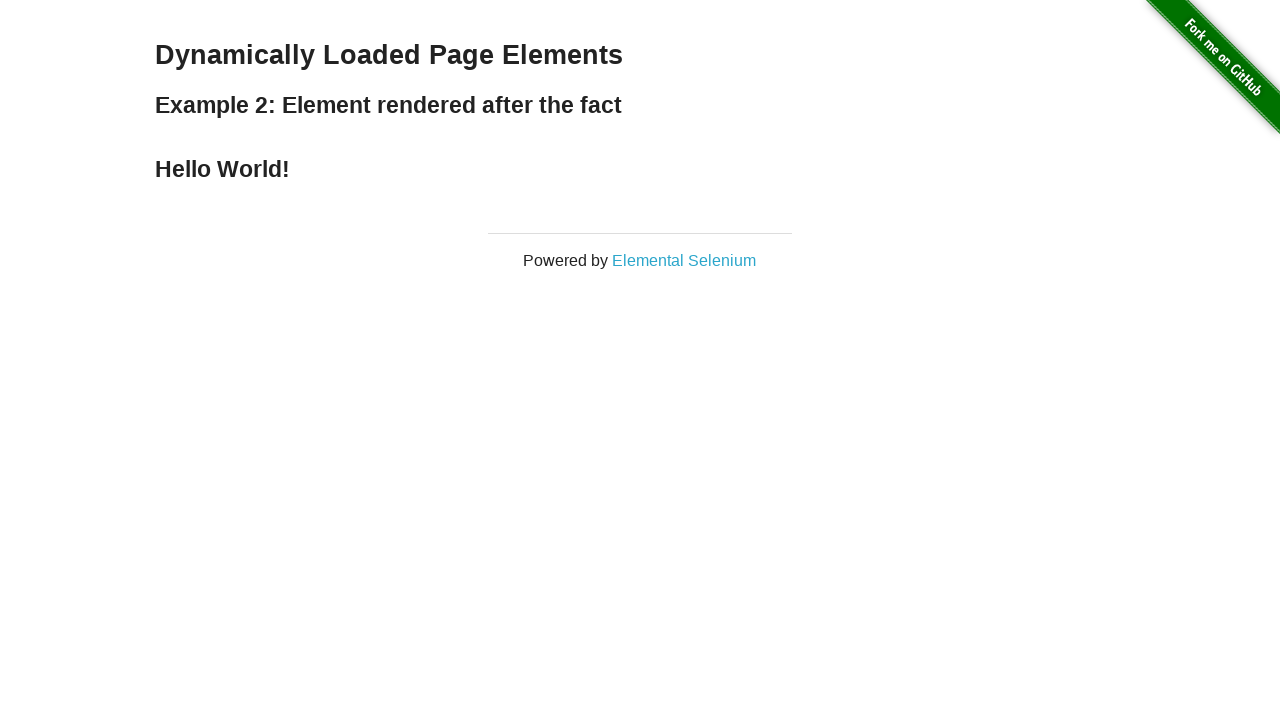

Retrieved finish element text content
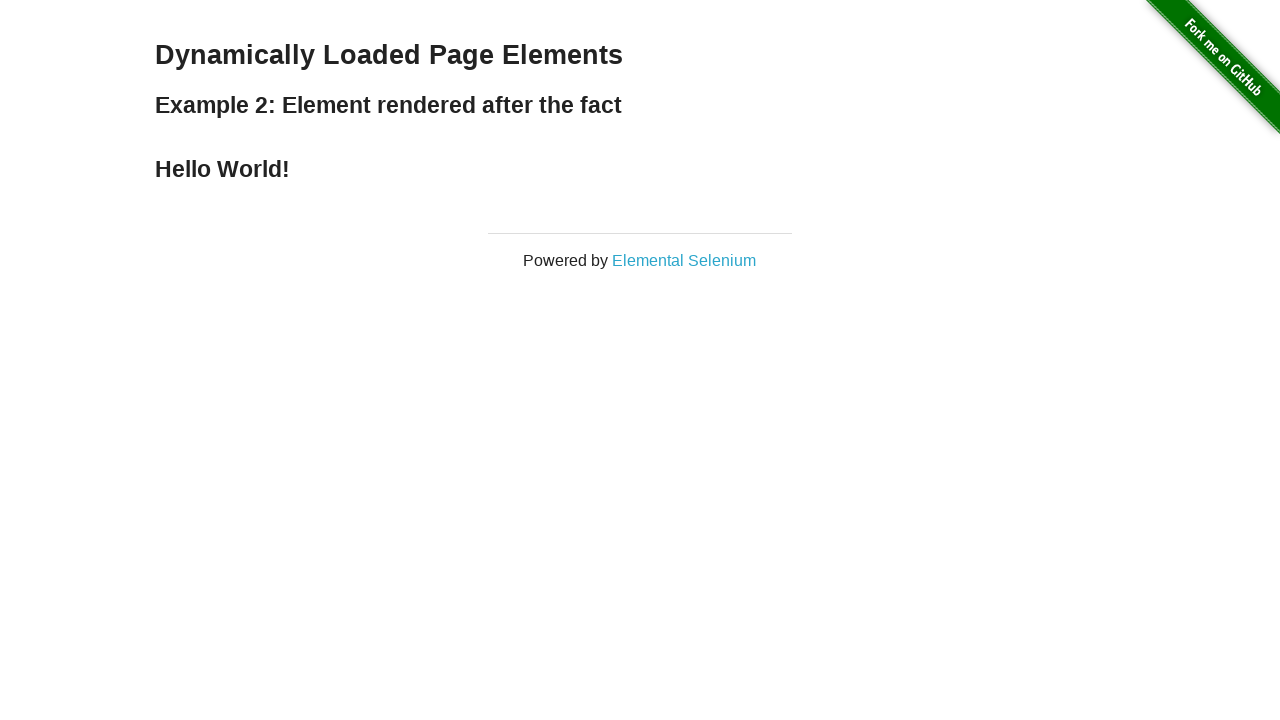

Verified finish text equals 'Hello World!'
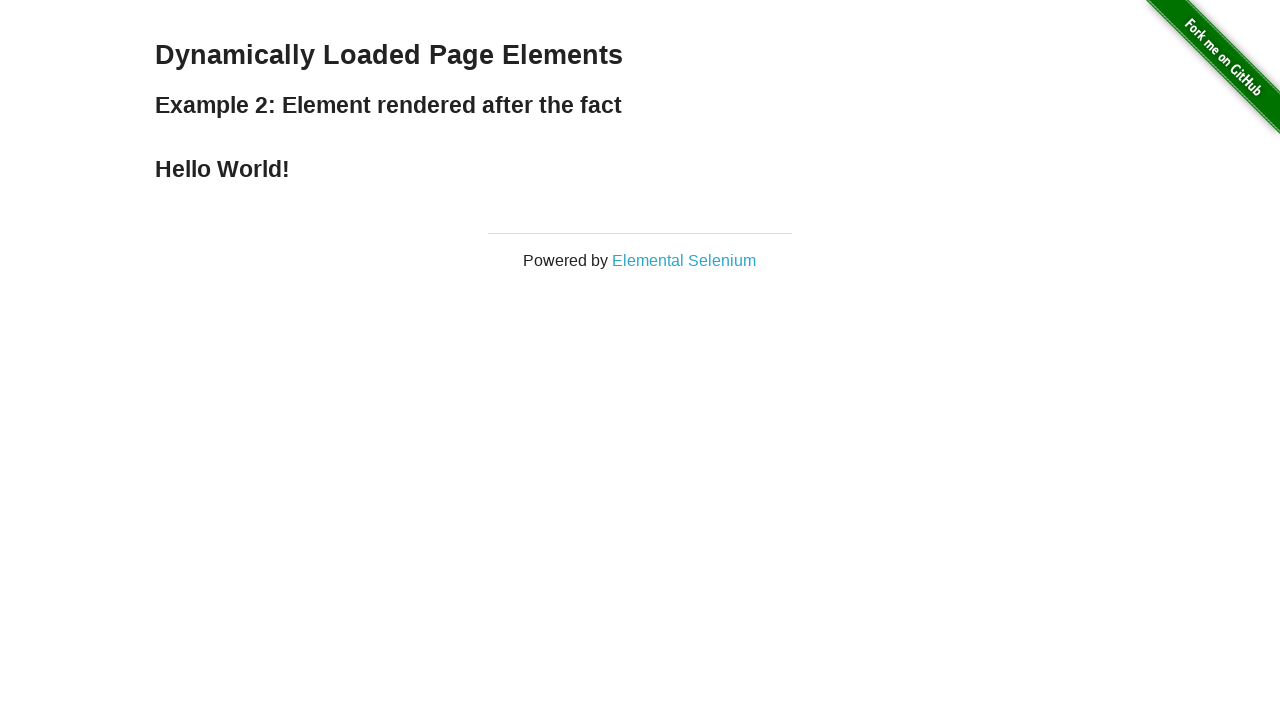

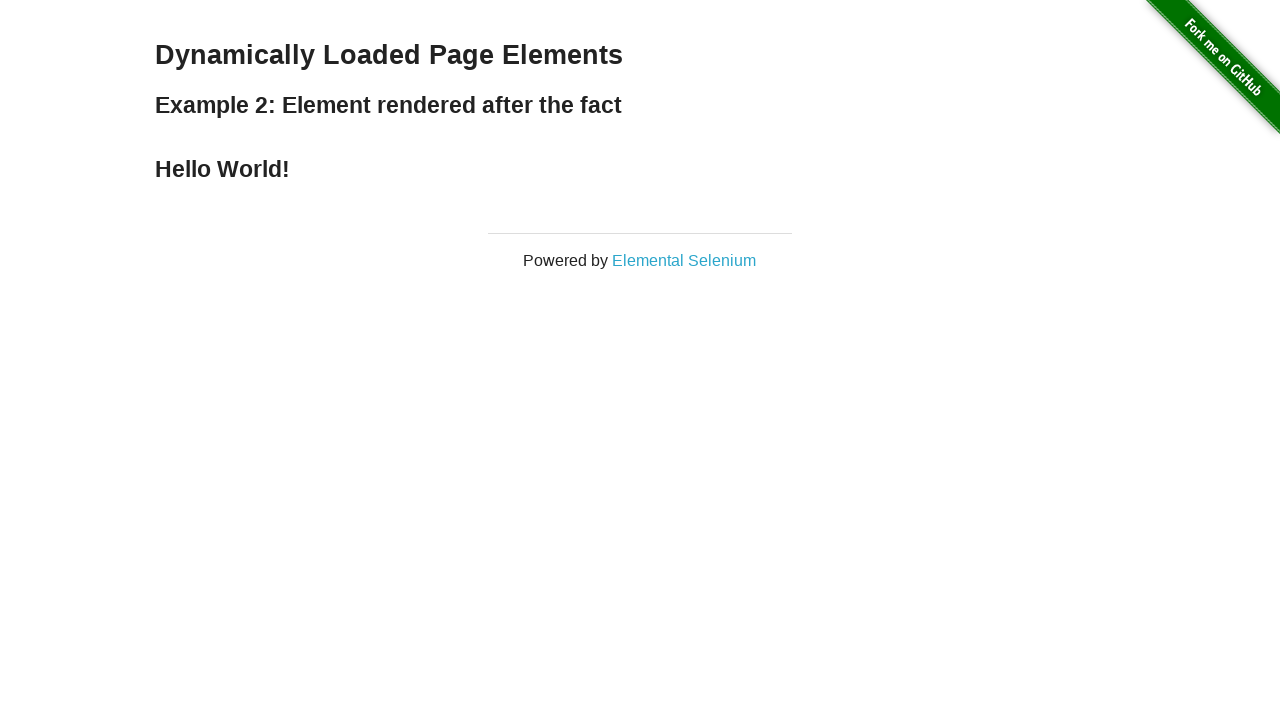